Opens a URL and maximizes the browser window, testing basic navigation to meta.ua

Starting URL: https://meta.ua

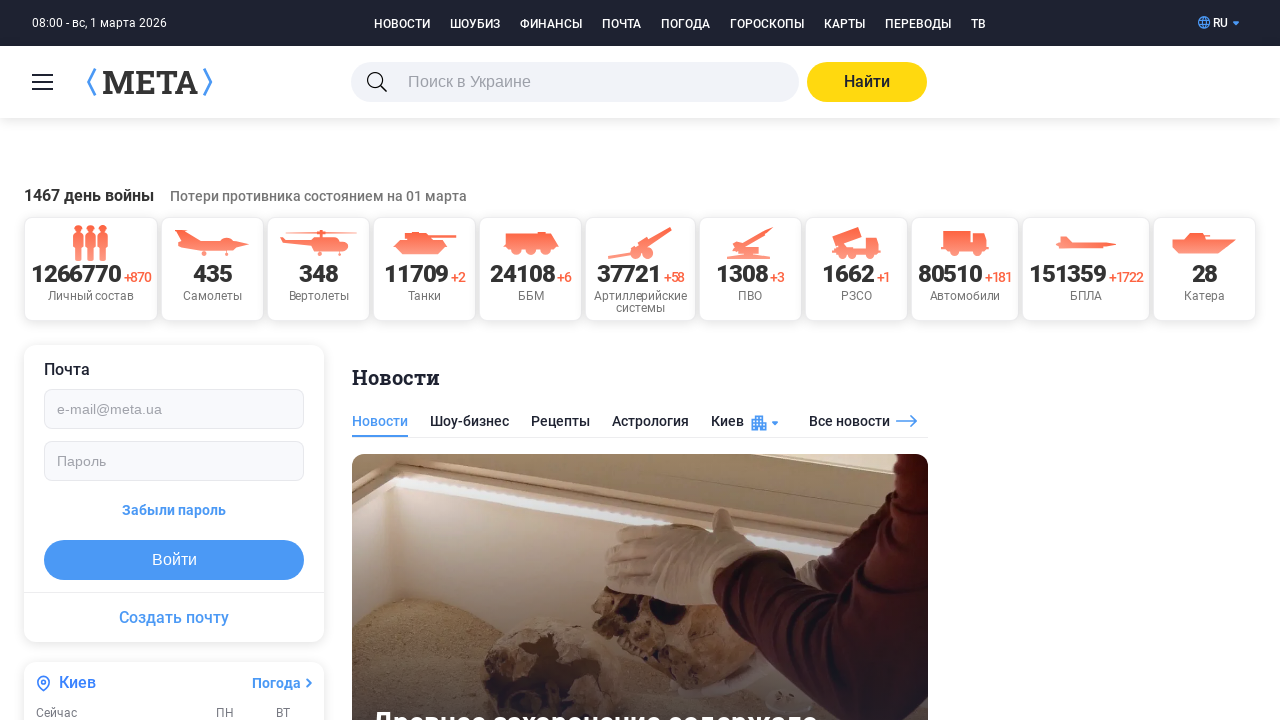

Waited for page DOM content to load
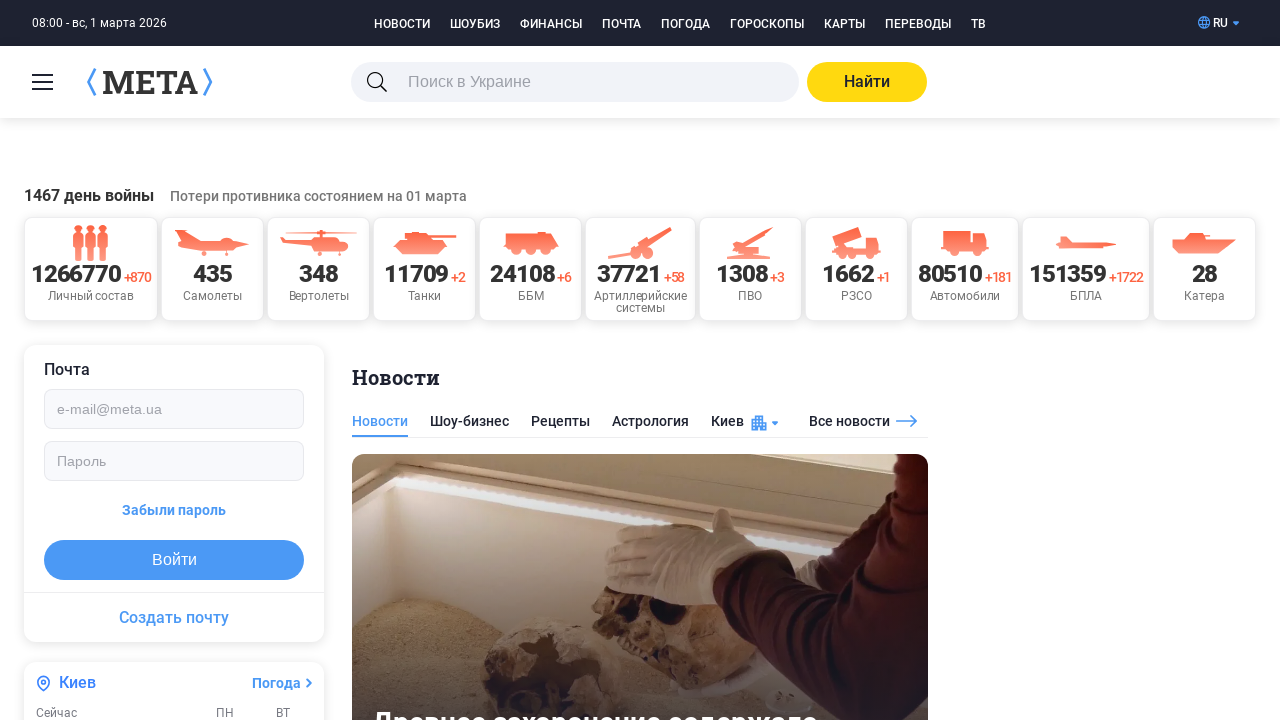

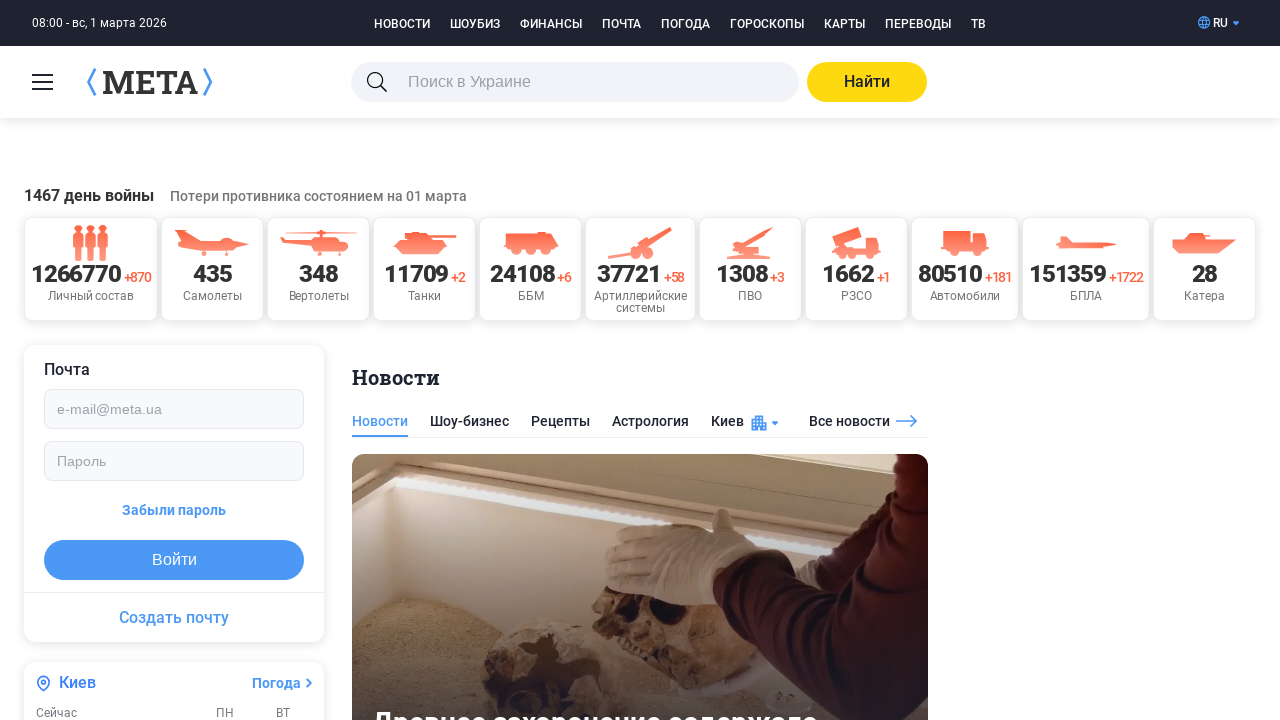